Tests the Add/Remove Elements functionality by clicking the Add Element button twice to create two new elements, then clicking Delete once to remove one element, and verifying the final button count.

Starting URL: http://the-internet.herokuapp.com/add_remove_elements/

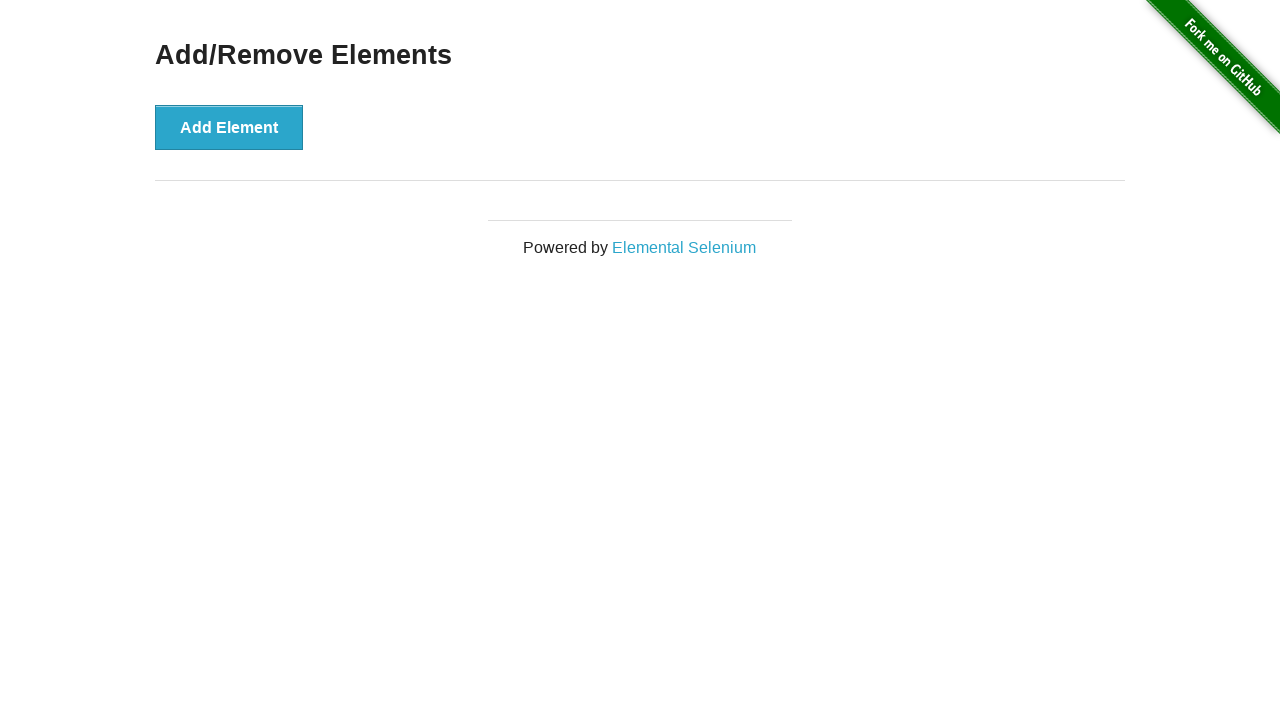

Clicked Add Element button (first time) at (229, 127) on [onclick='addElement()']
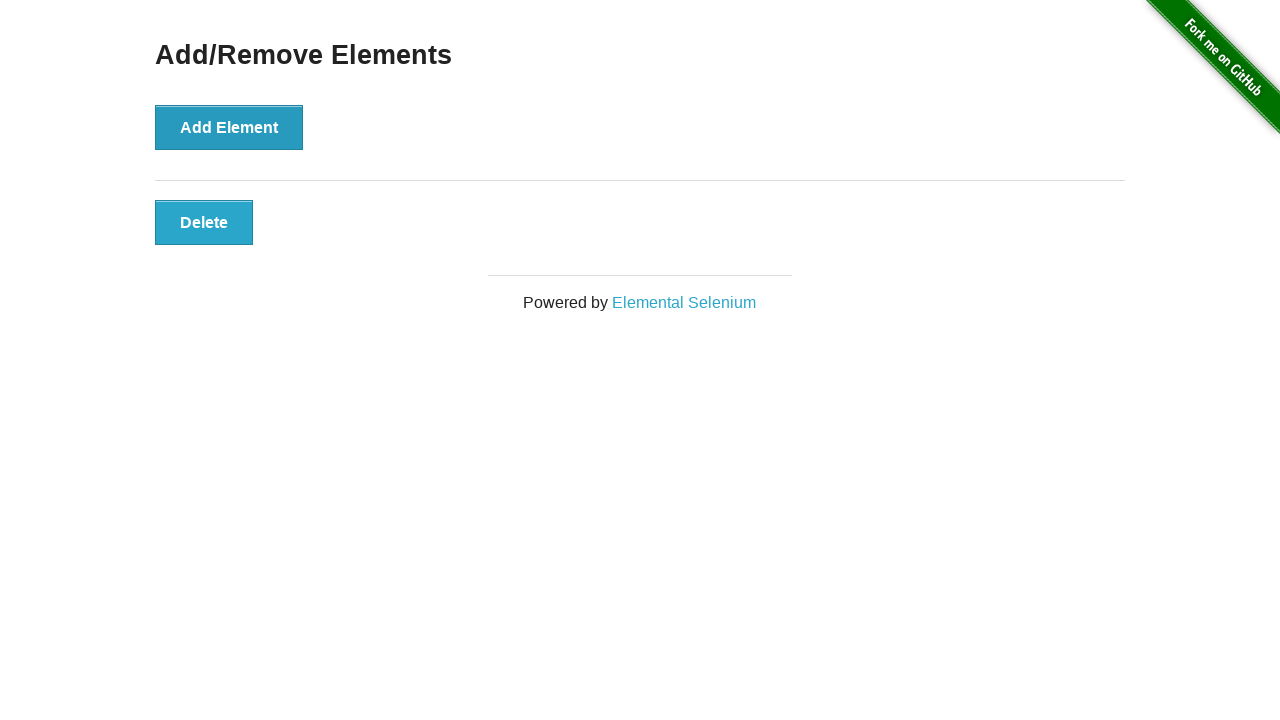

Clicked Add Element button (second time) at (229, 127) on [onclick='addElement()']
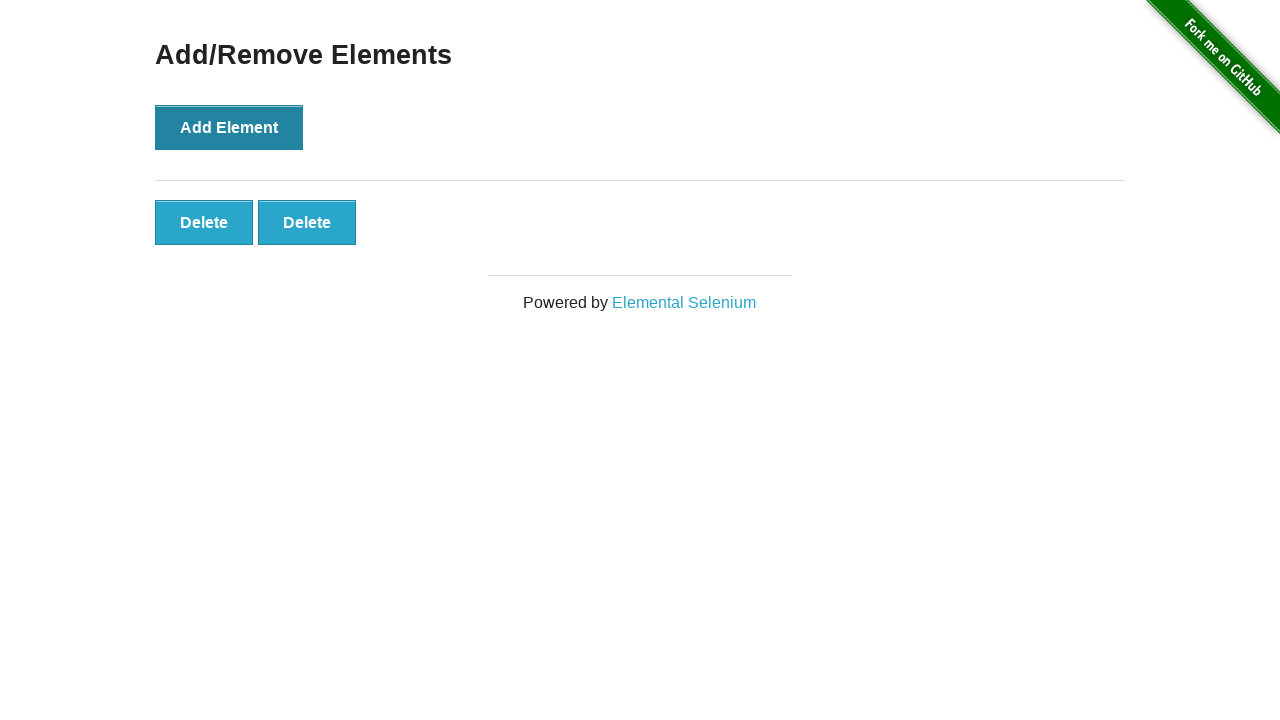

Clicked Delete button to remove one element at (204, 222) on [onclick='deleteElement()']
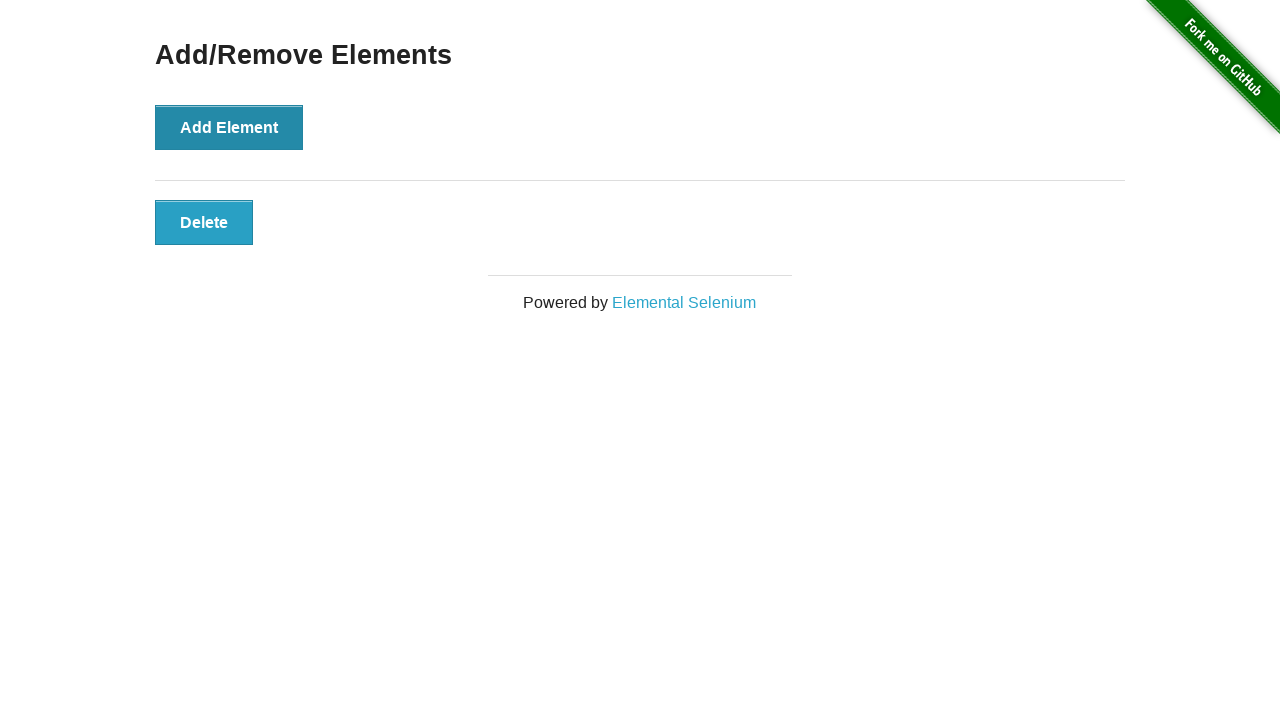

Located all buttons on page, found 2 buttons
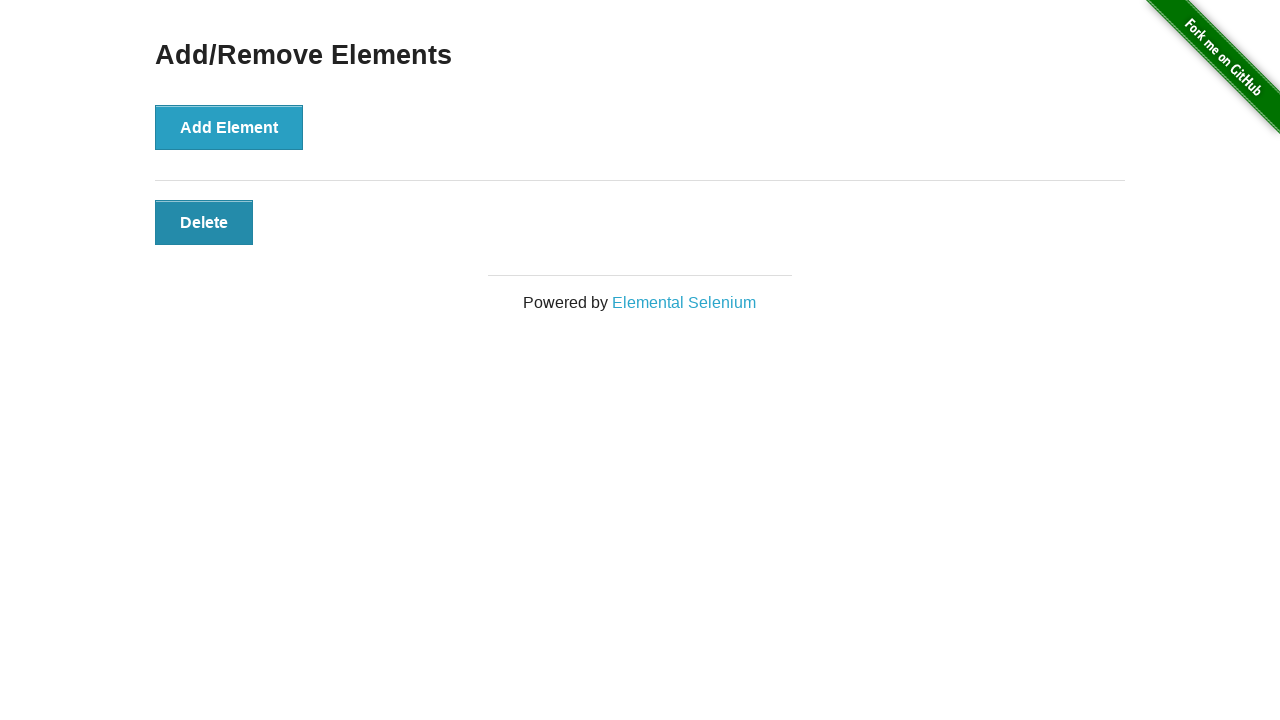

Assertion passed: exactly 2 buttons remain (1 Add Element + 1 Delete)
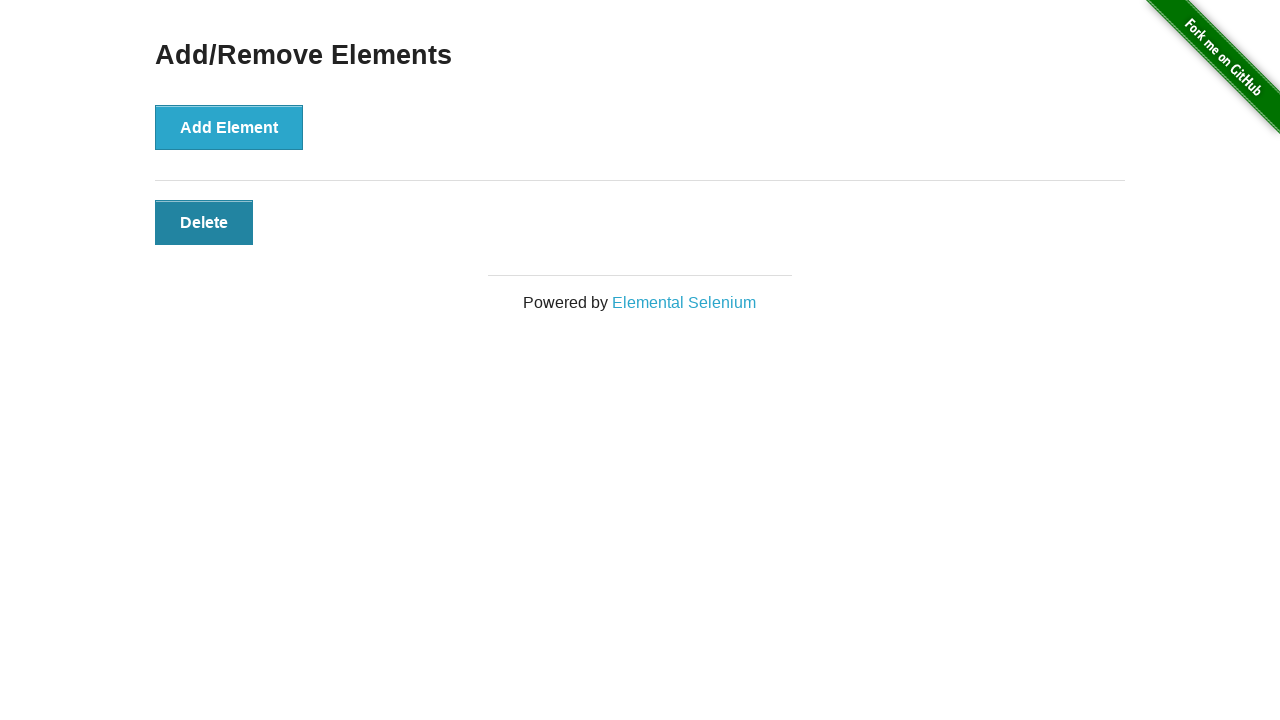

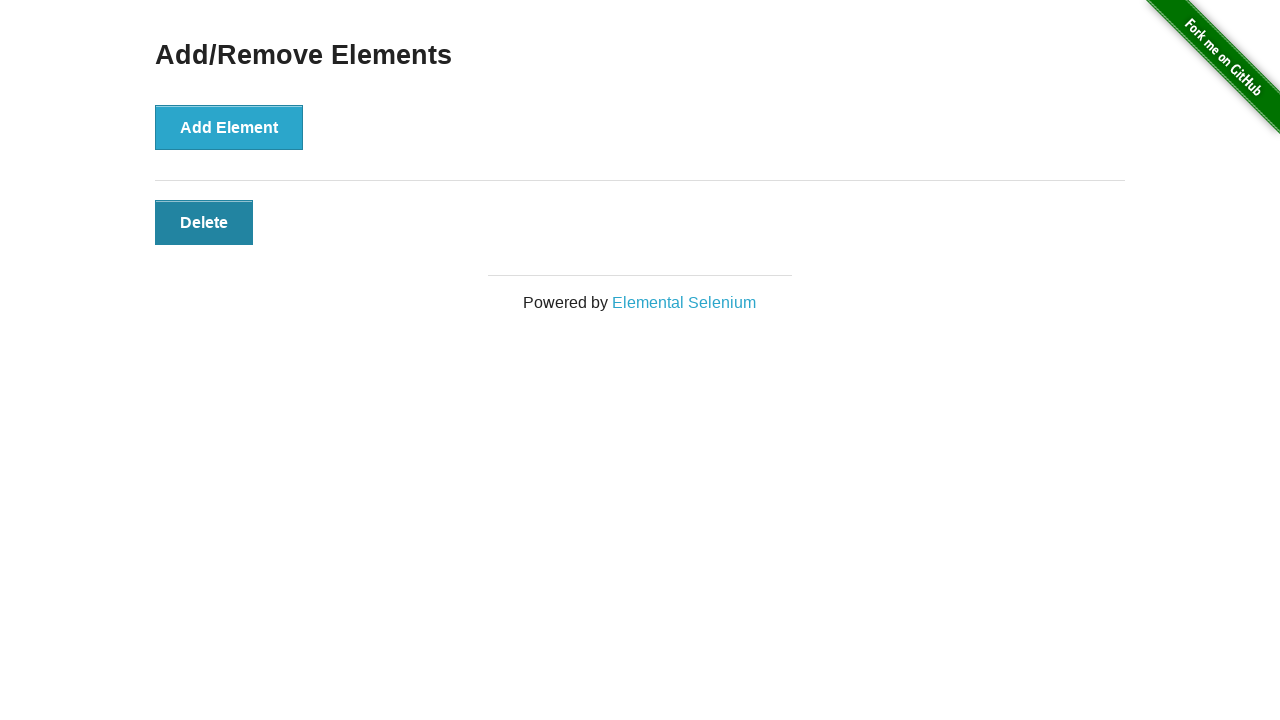